Tests the select dropdown element by verifying default selection and cycling through options A, B, and C

Starting URL: https://vuejs.org/examples/#form-bindings

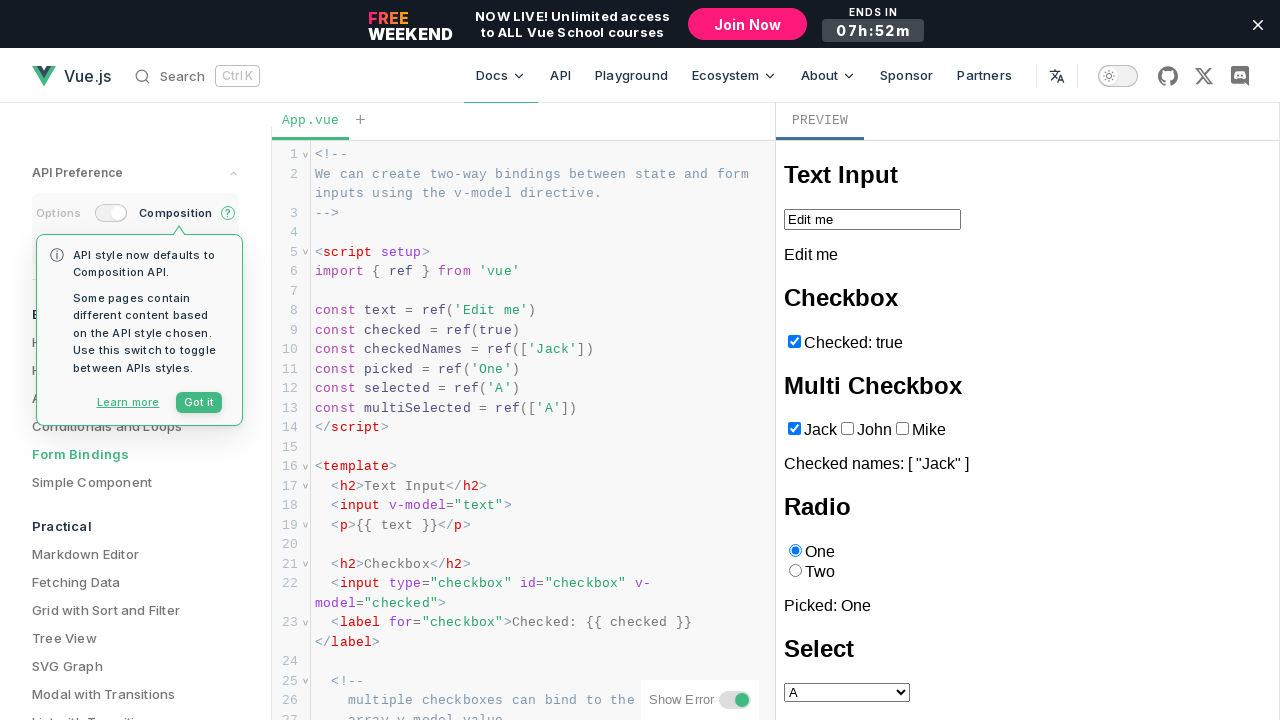

Located iframe element
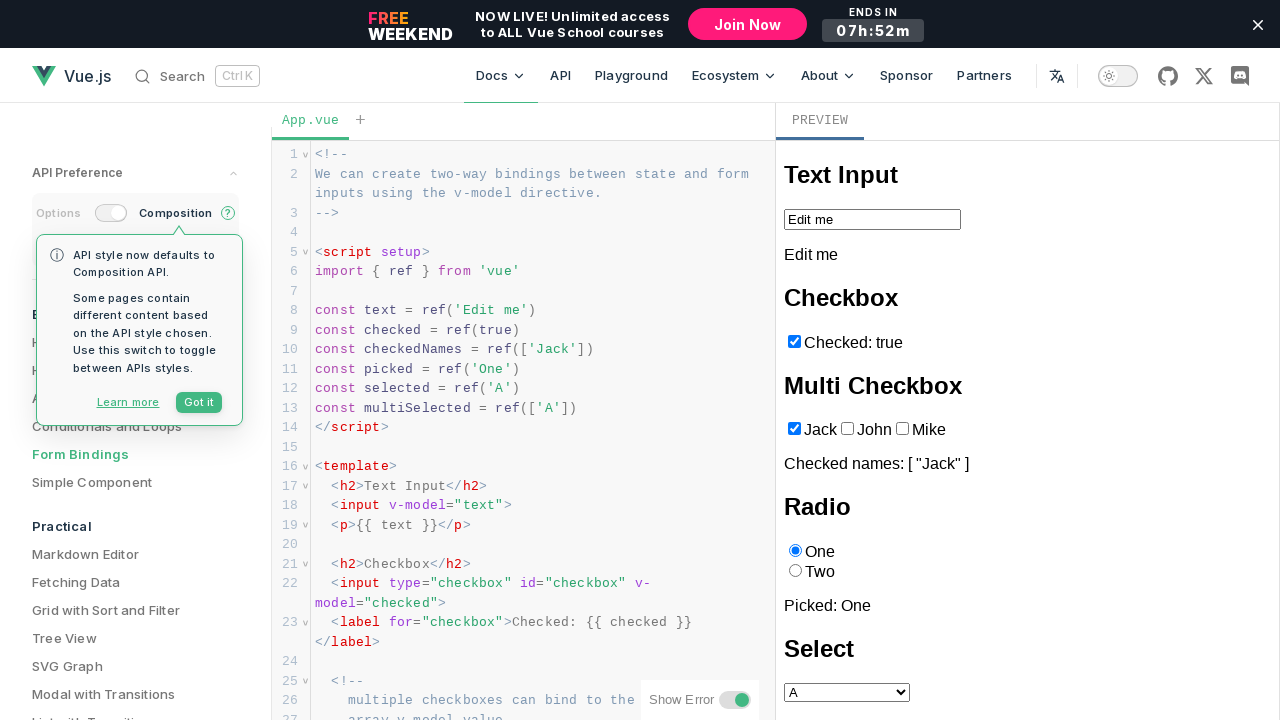

Located first select dropdown element
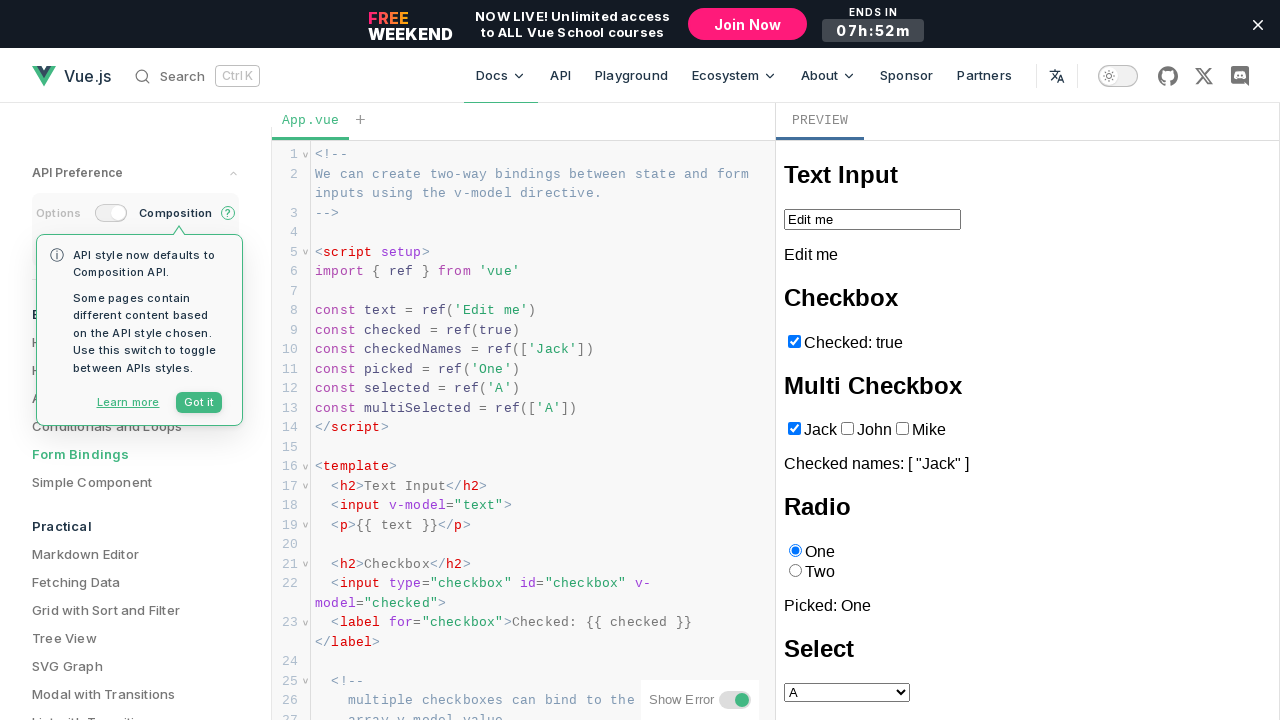

Located output element displaying selected option
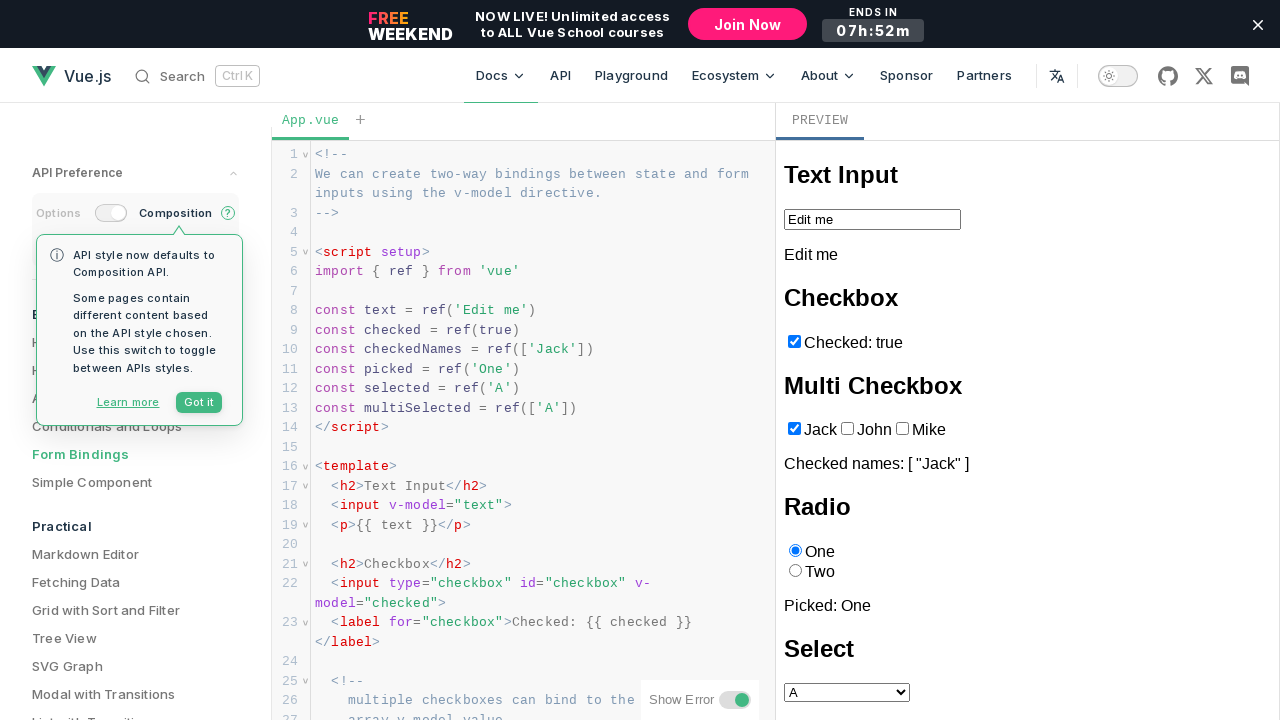

Retrieved default option text: Selected: A
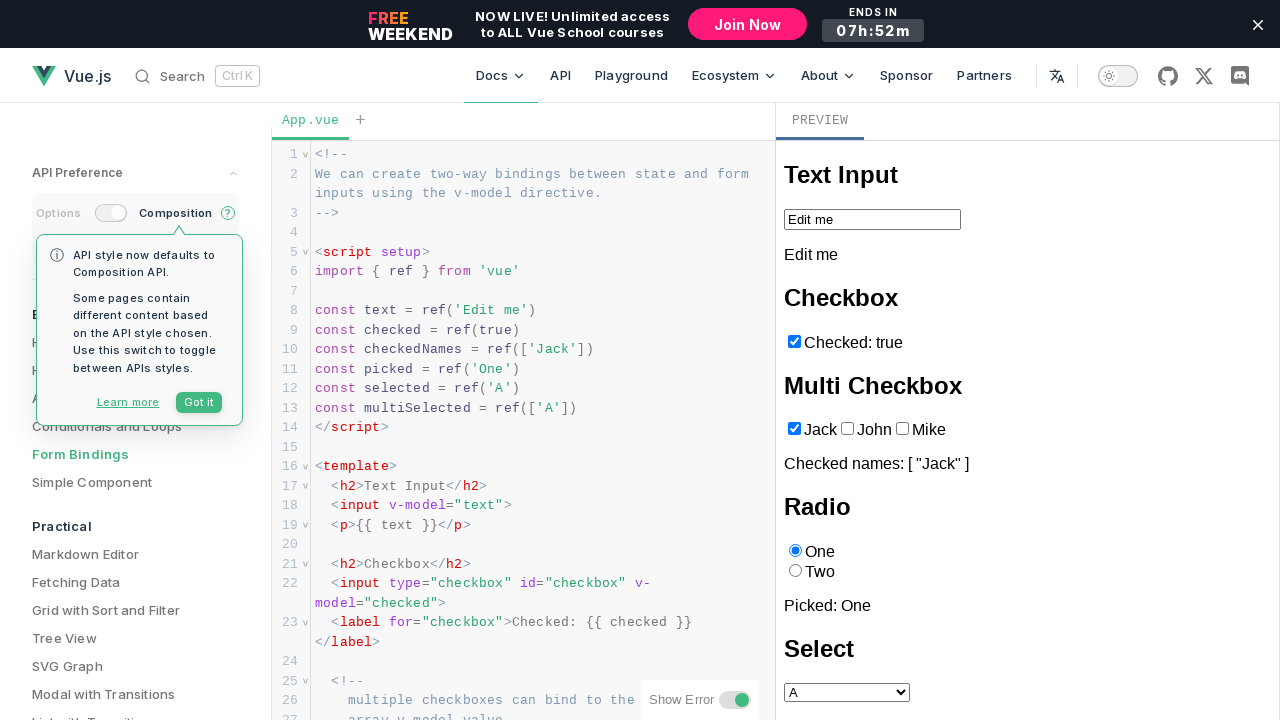

Verified default selection is 'A'
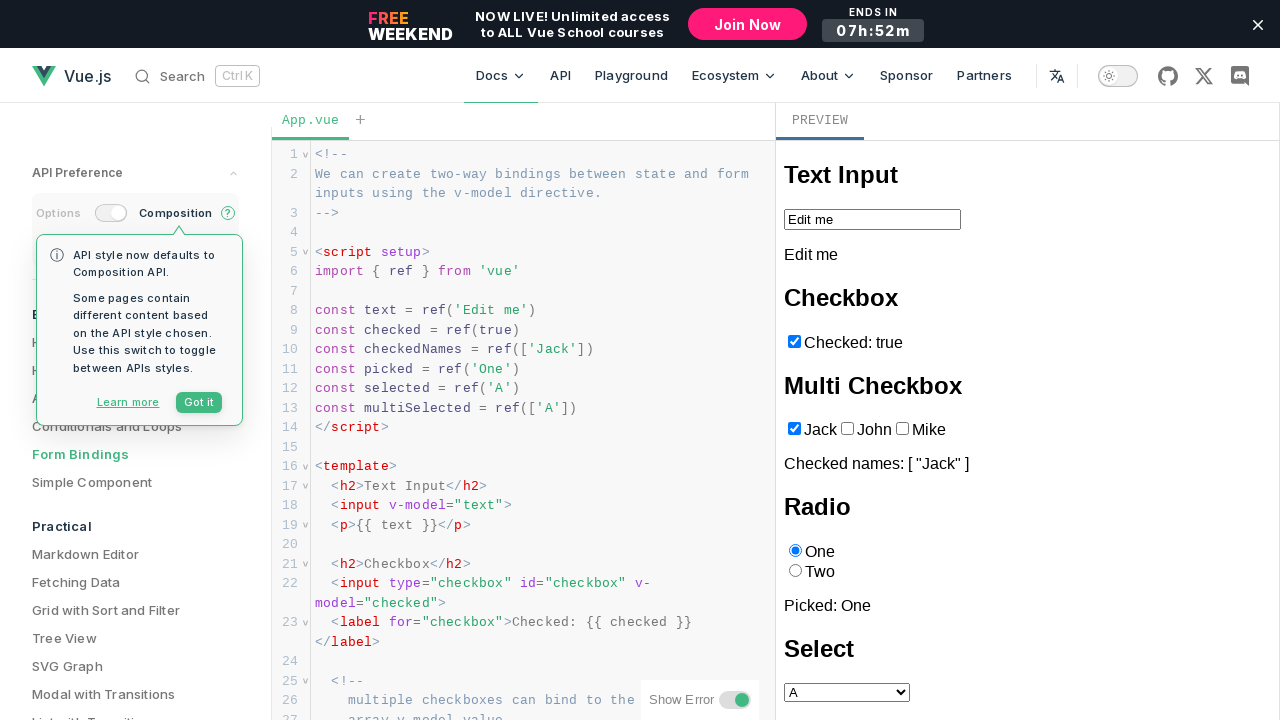

Selected option 'A' from dropdown on iframe >> internal:control=enter-frame >> select >> nth=0
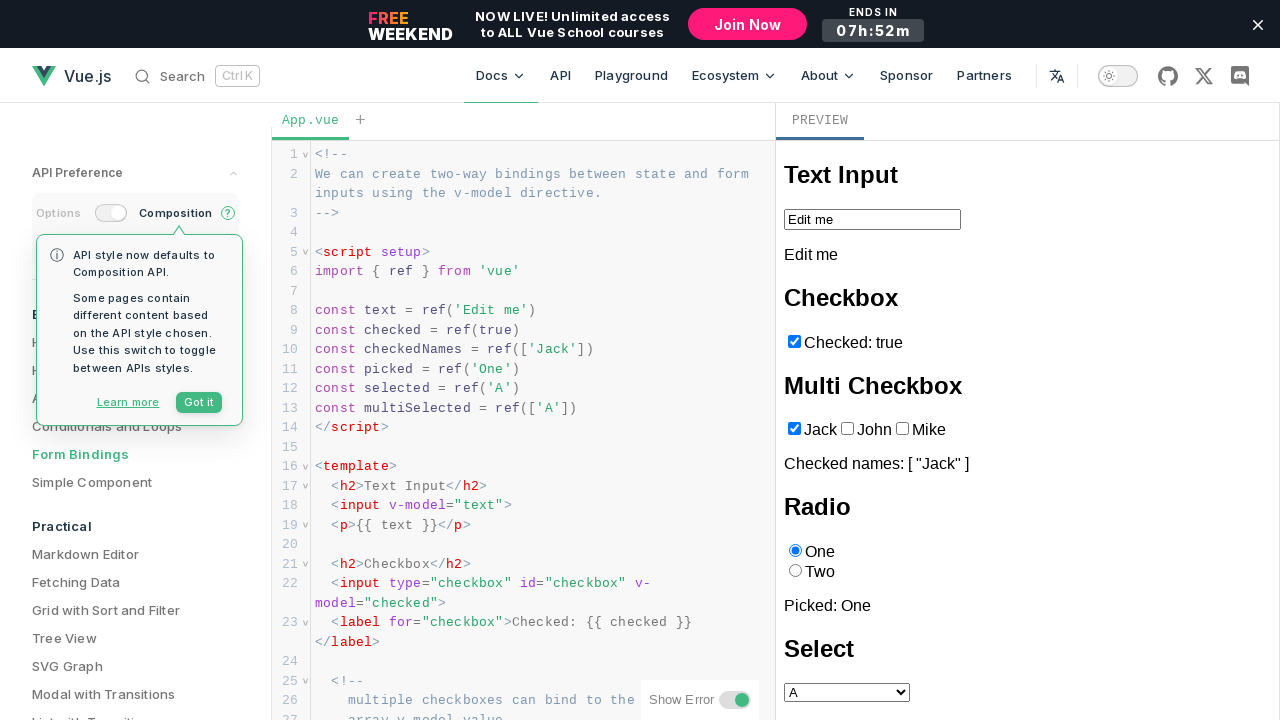

Retrieved selected option text: Selected: A
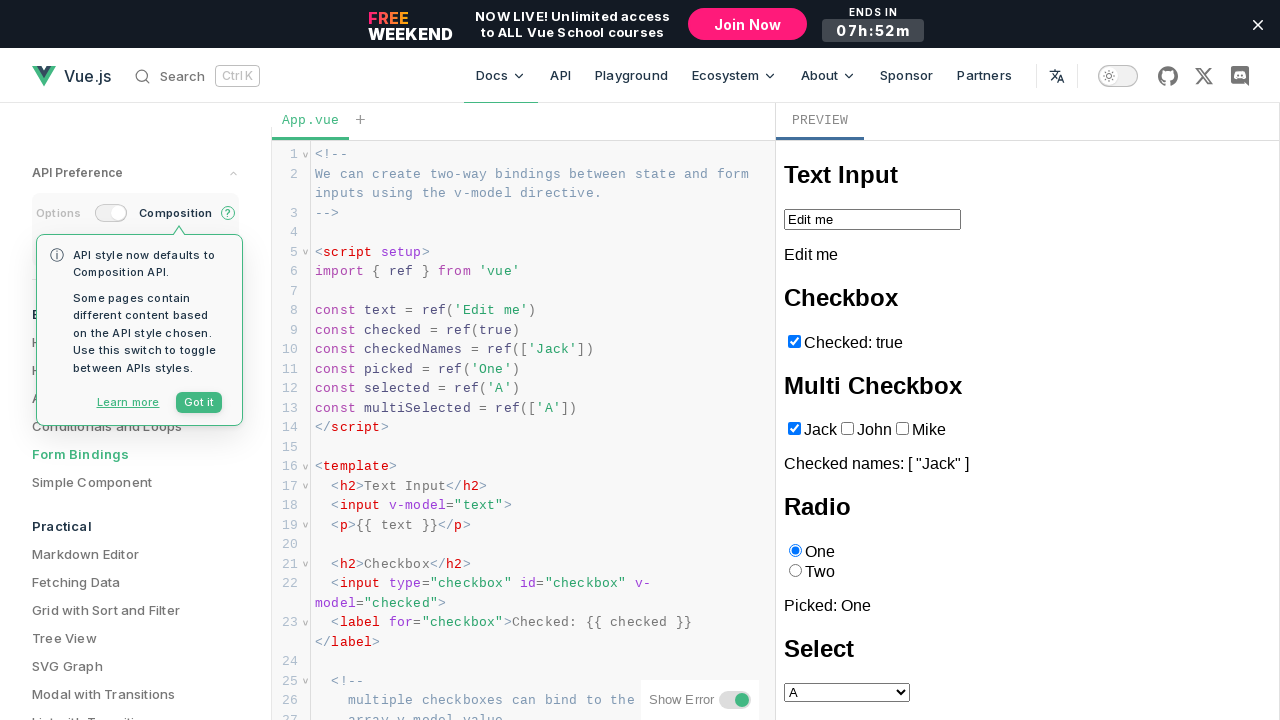

Verified selection 'A' is correct
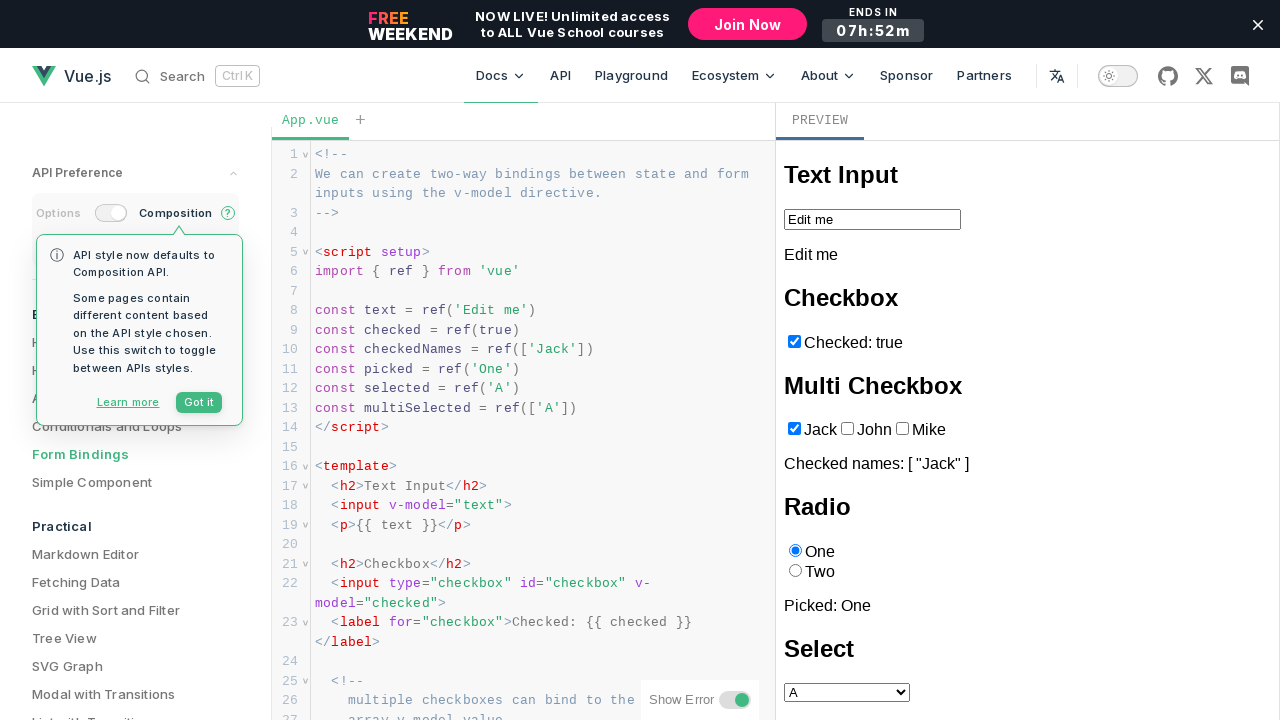

Selected option 'B' from dropdown on iframe >> internal:control=enter-frame >> select >> nth=0
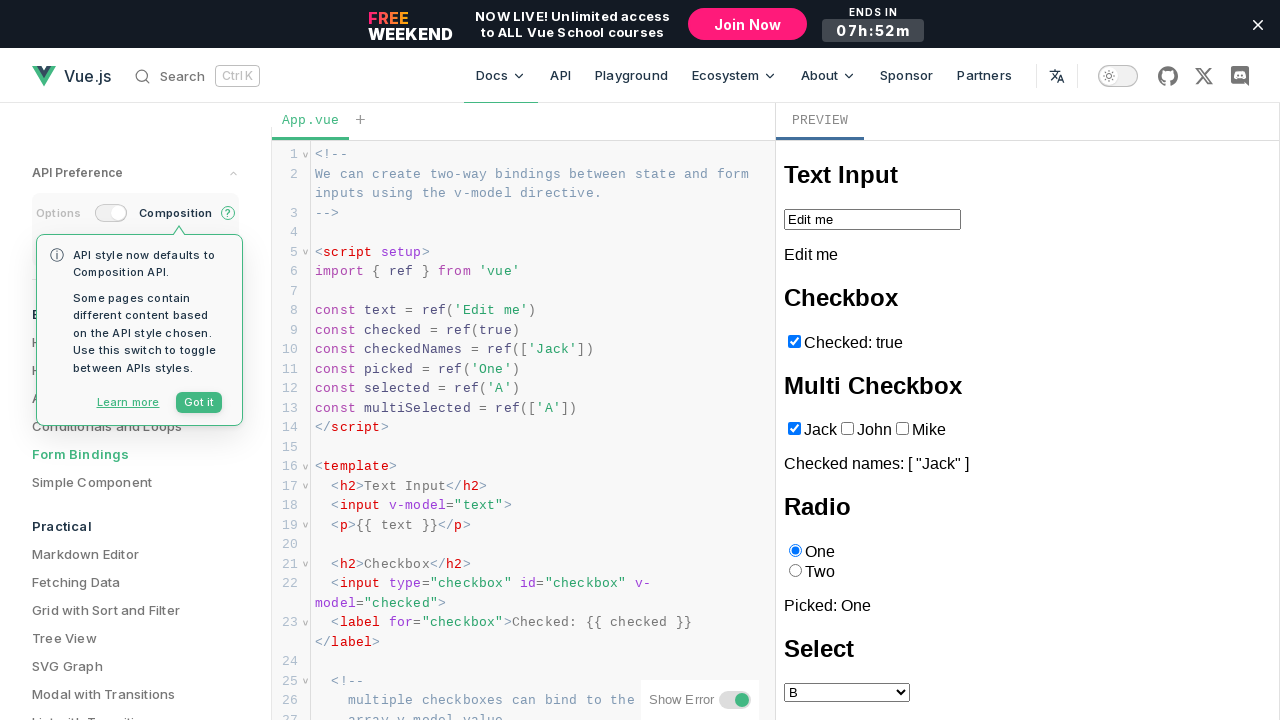

Retrieved selected option text: Selected: B
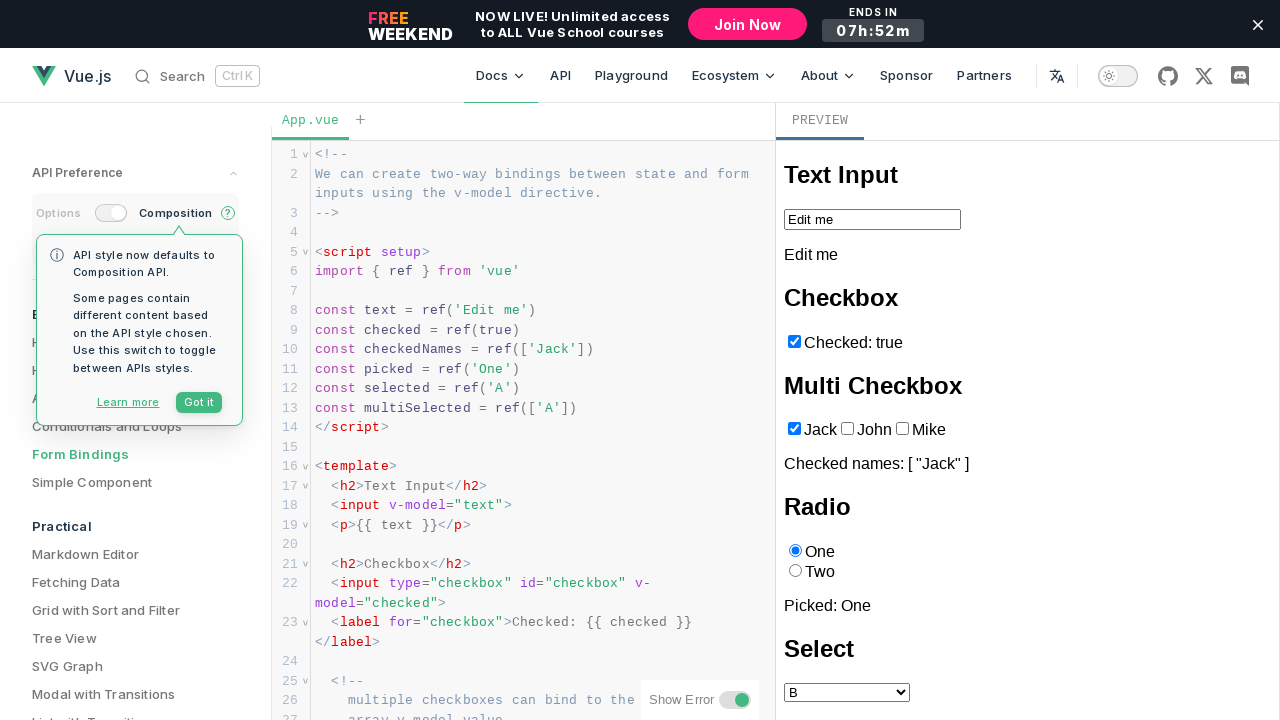

Verified selection 'B' is correct
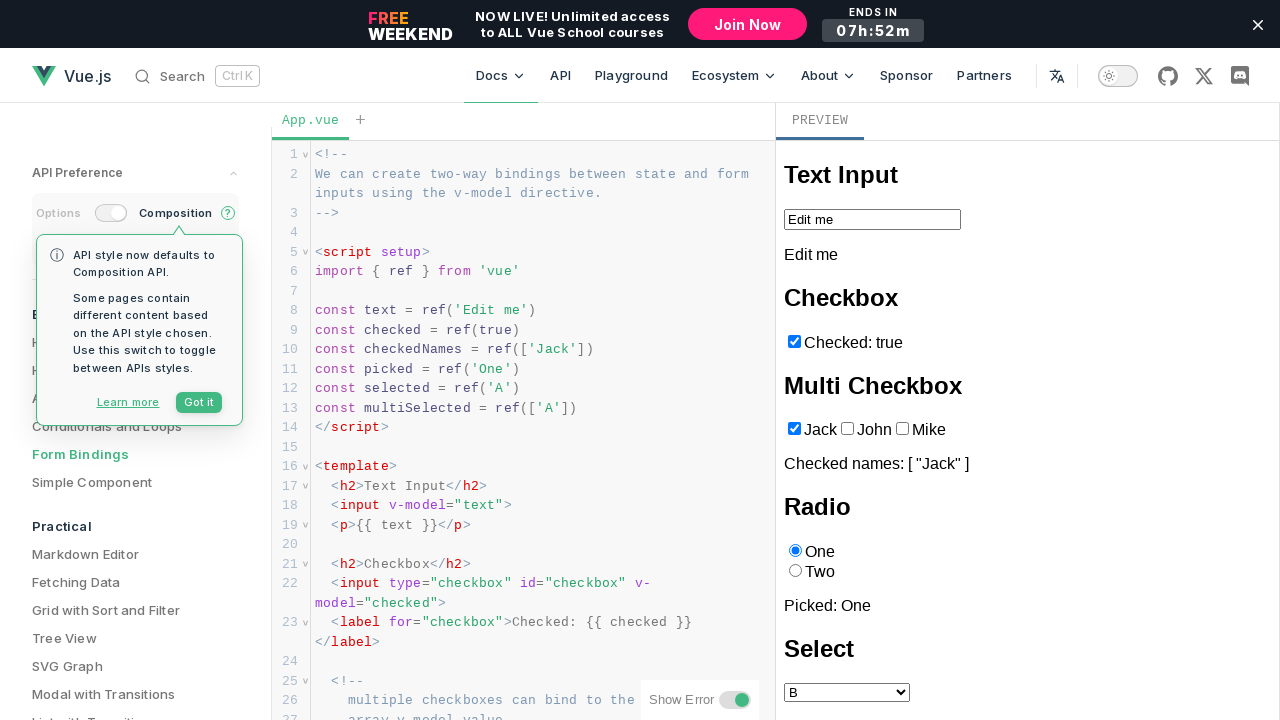

Selected option 'C' from dropdown on iframe >> internal:control=enter-frame >> select >> nth=0
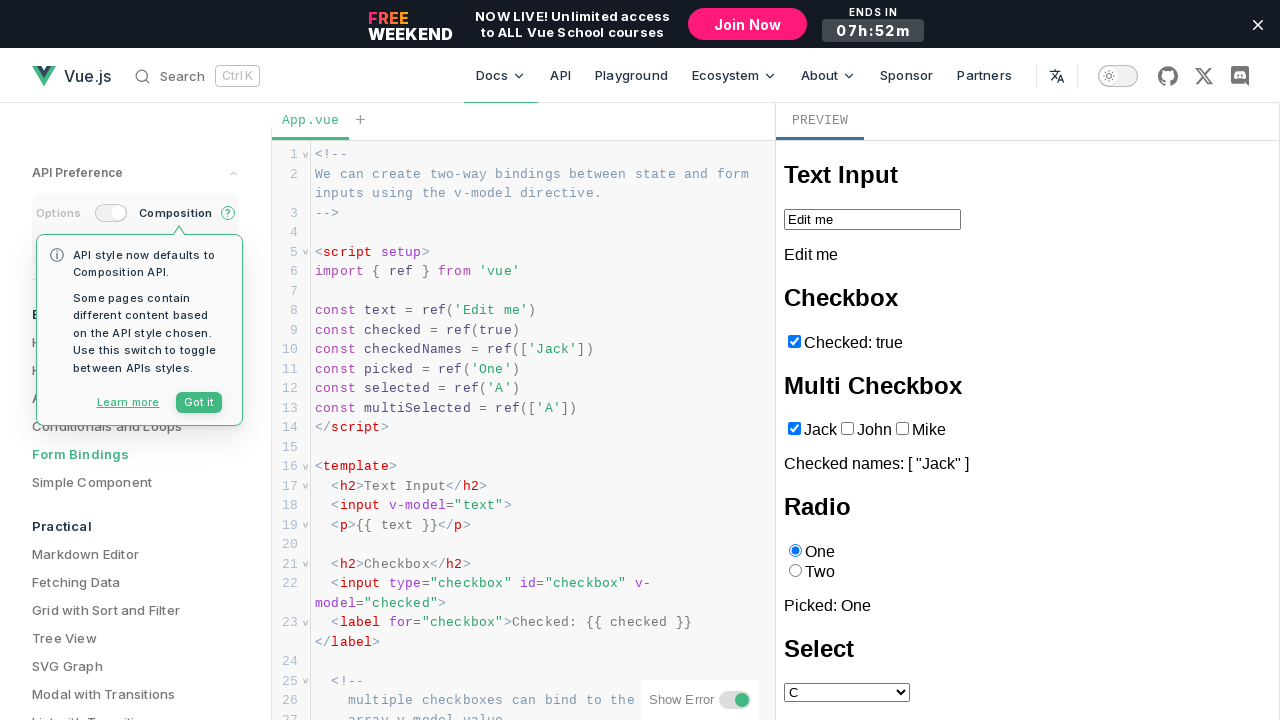

Retrieved selected option text: Selected: C
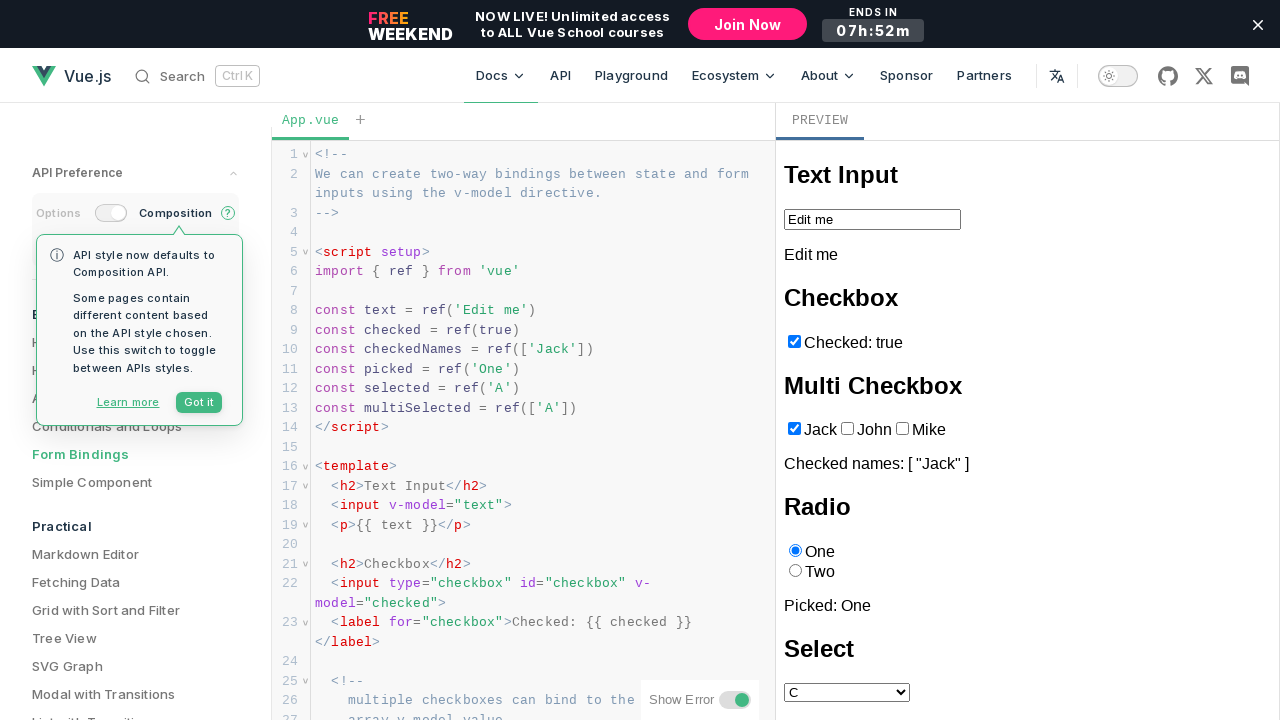

Verified selection 'C' is correct
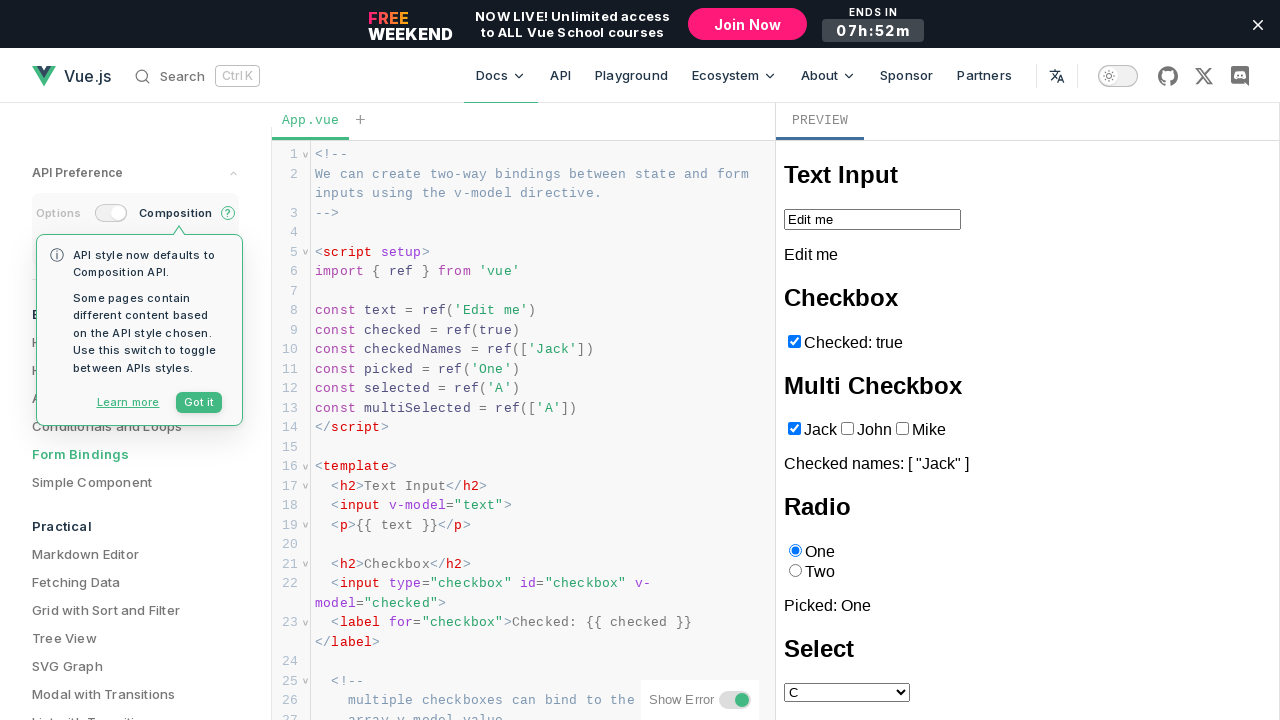

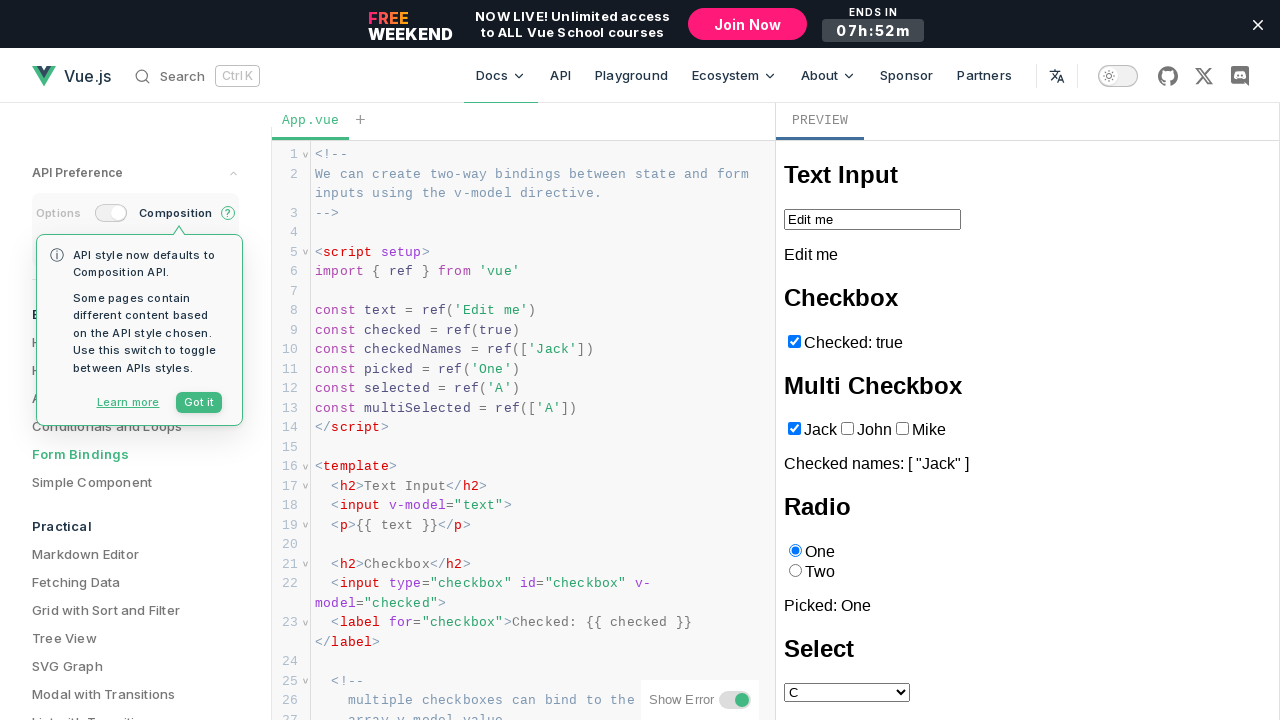